Navigates to a website and verifies the page loads by checking the current URL and page title

Starting URL: https://vctcpune.com/

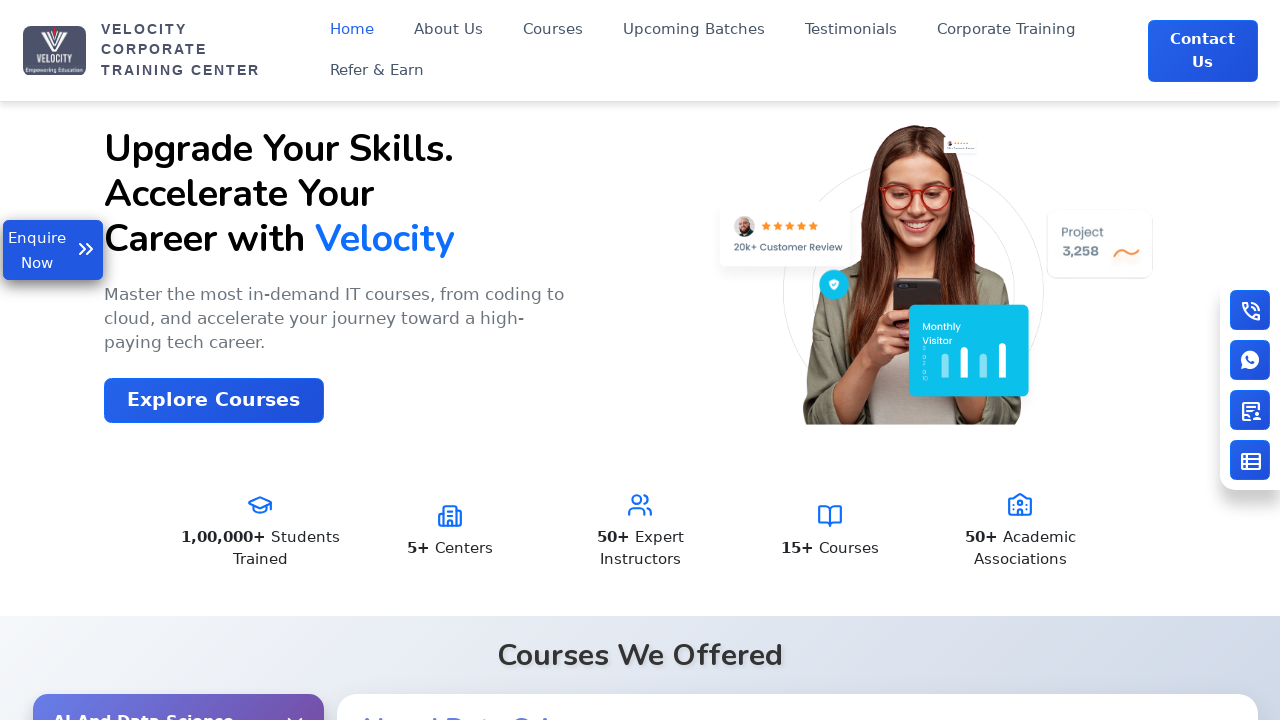

Waited for page to reach domcontentloaded state
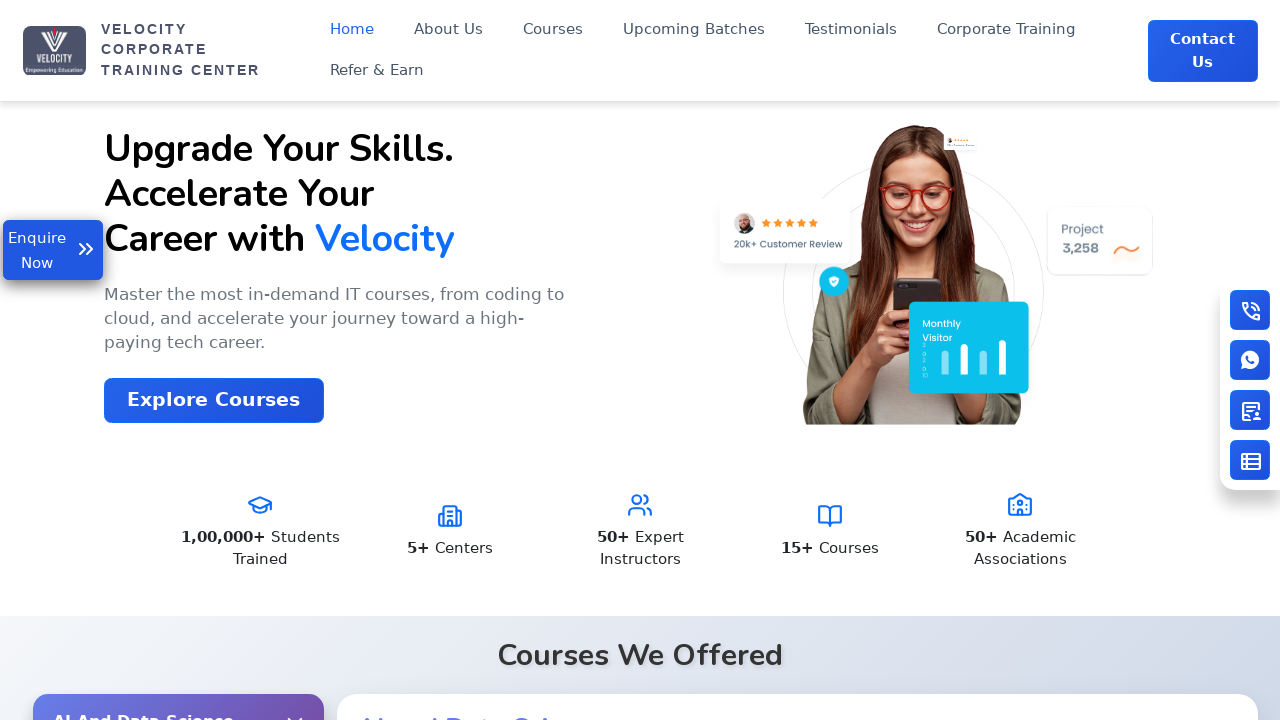

Retrieved current URL: https://www.vctcpune.com/
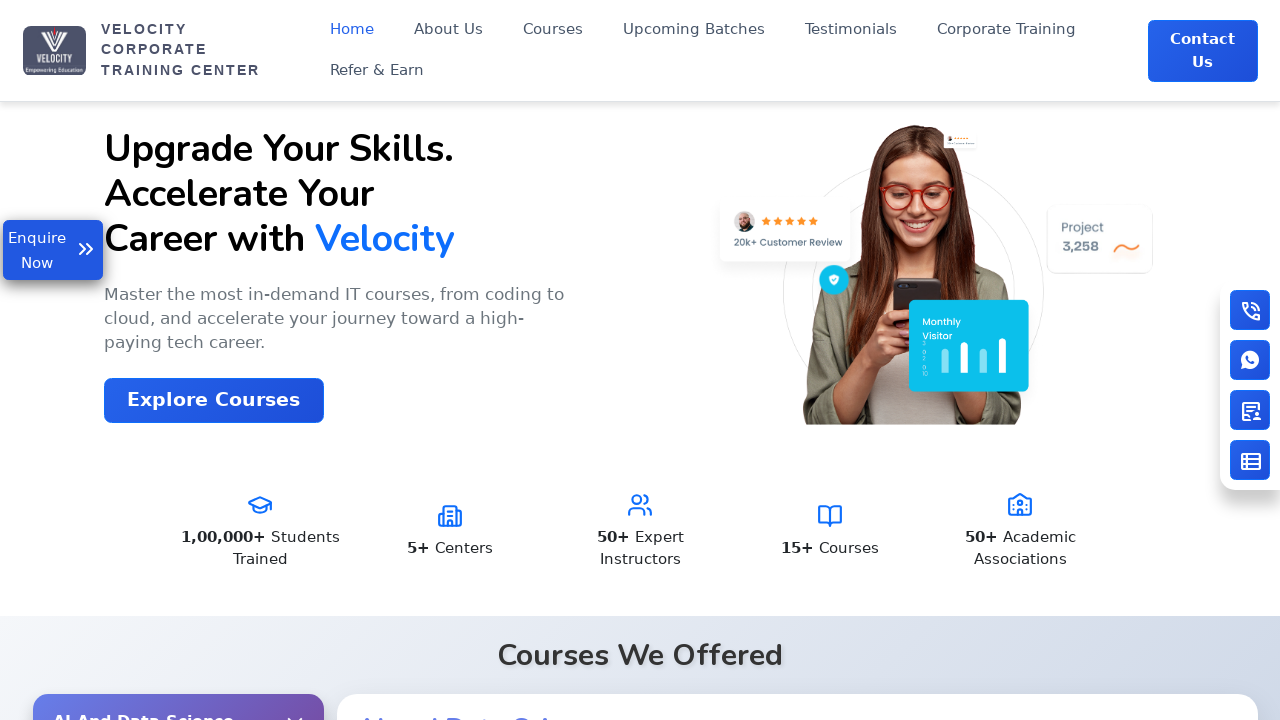

Retrieved page title: Velocity | India's No.1 Top IT Training Institute
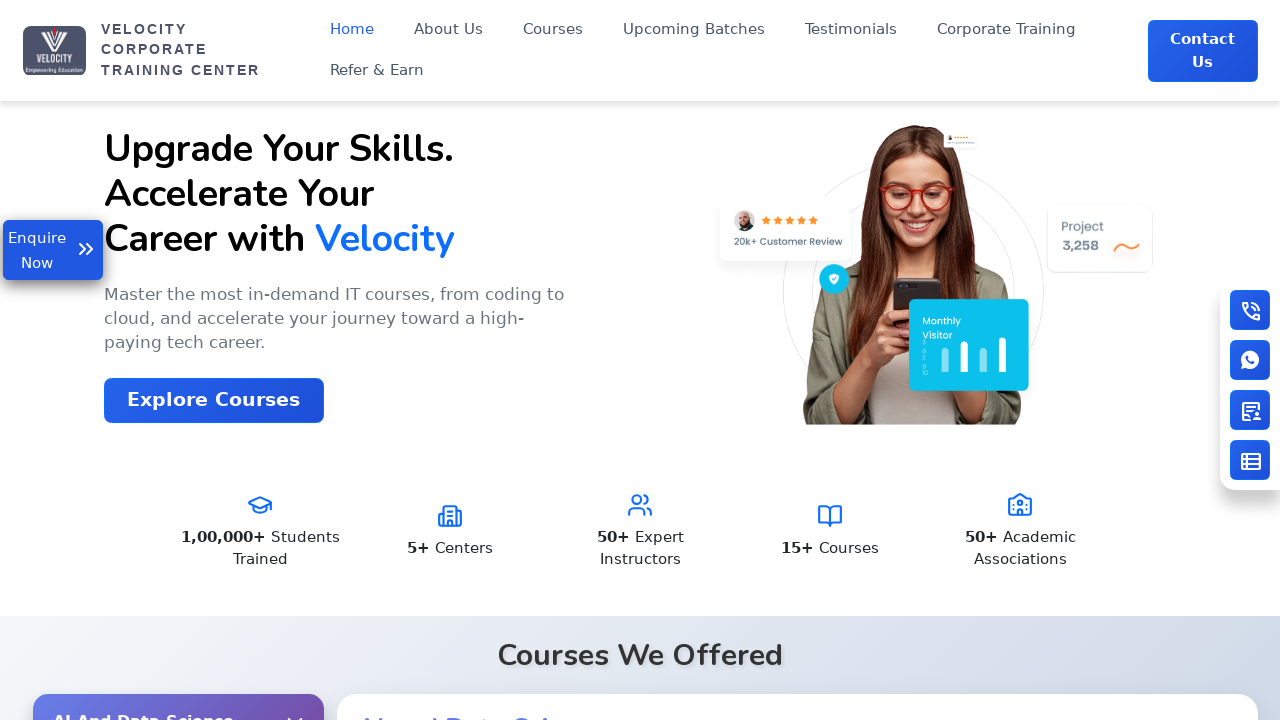

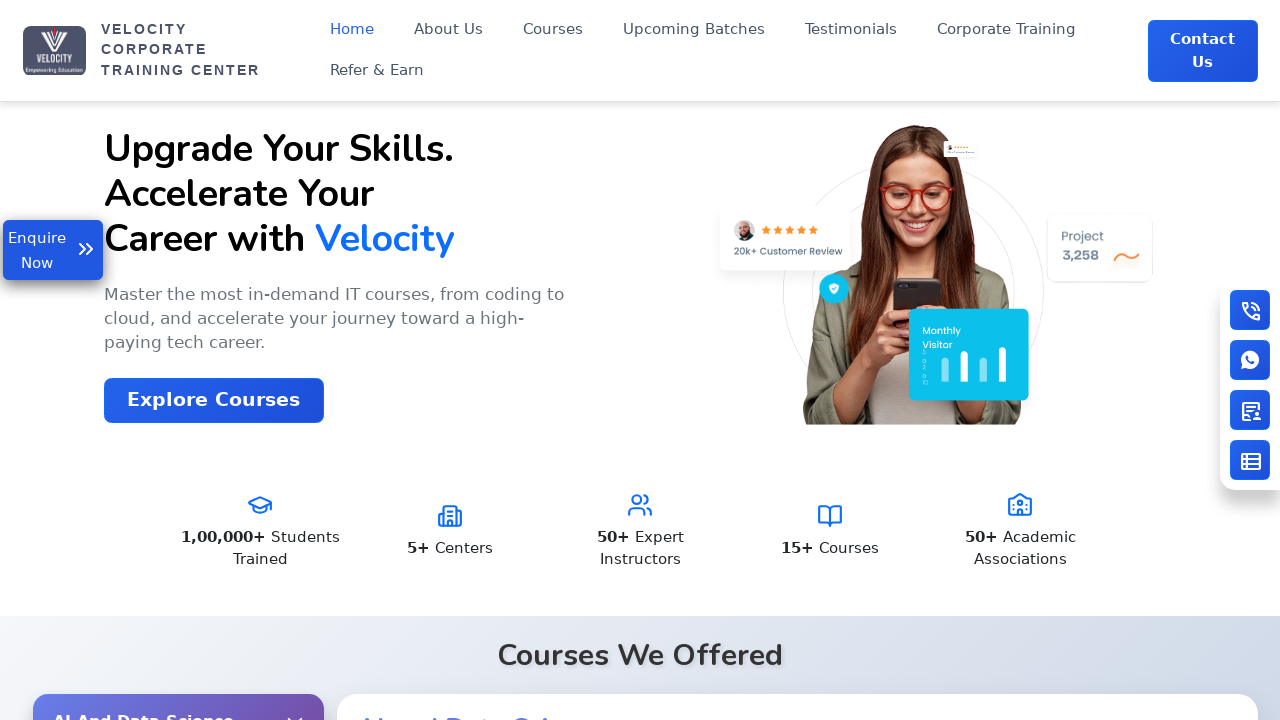